Tests checkbox functionality by finding two checkboxes, clicking them if they are not already selected, and verifying both checkboxes are checked.

Starting URL: https://the-internet.herokuapp.com/checkboxes

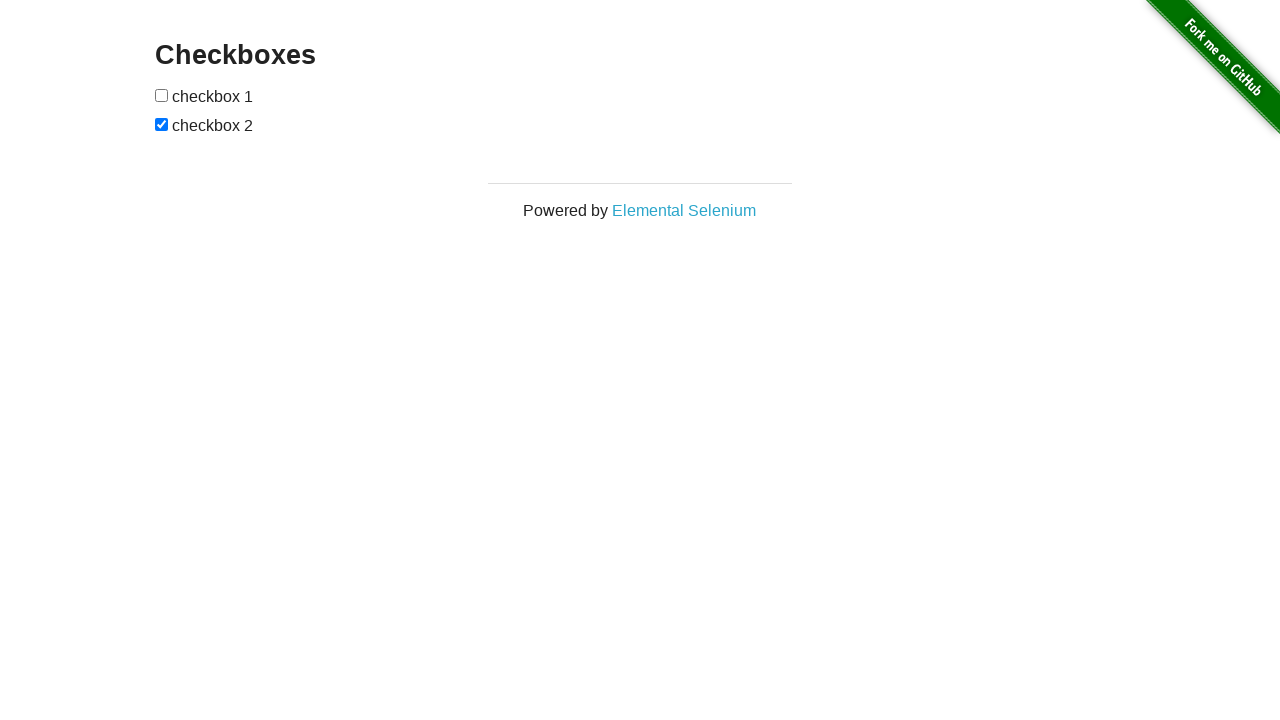

Navigated to checkbox test page
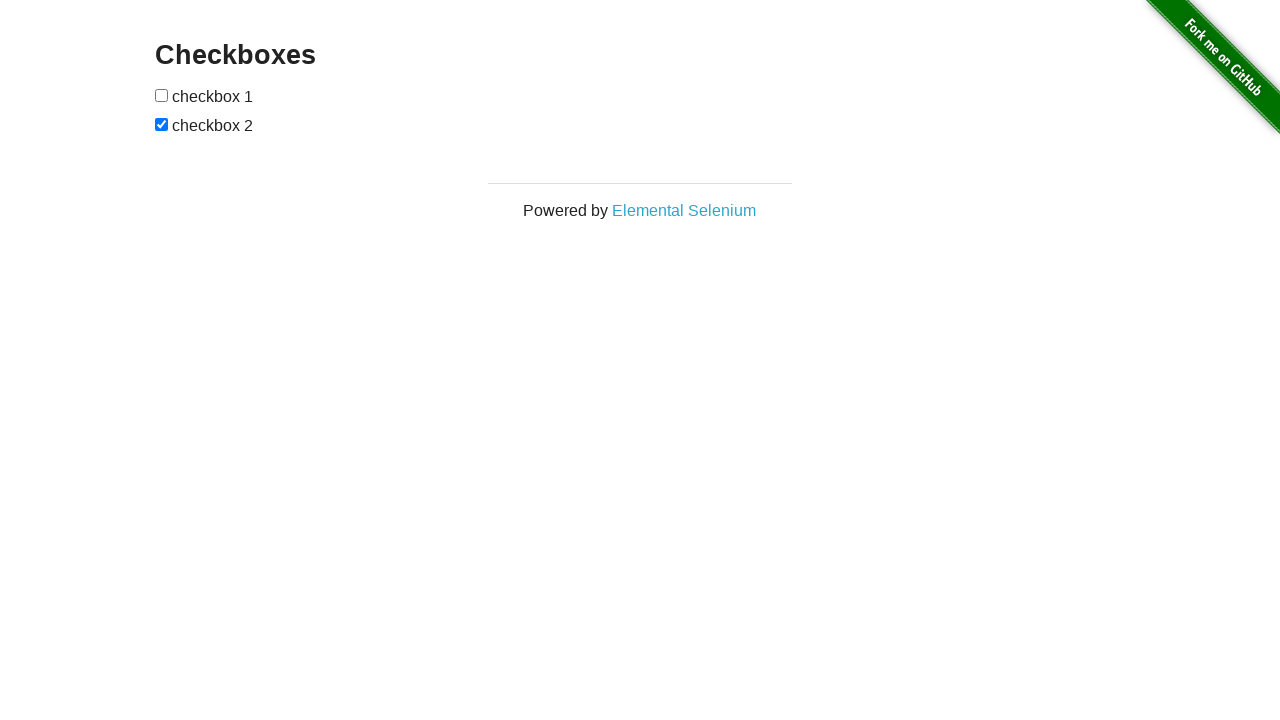

Located first checkbox element
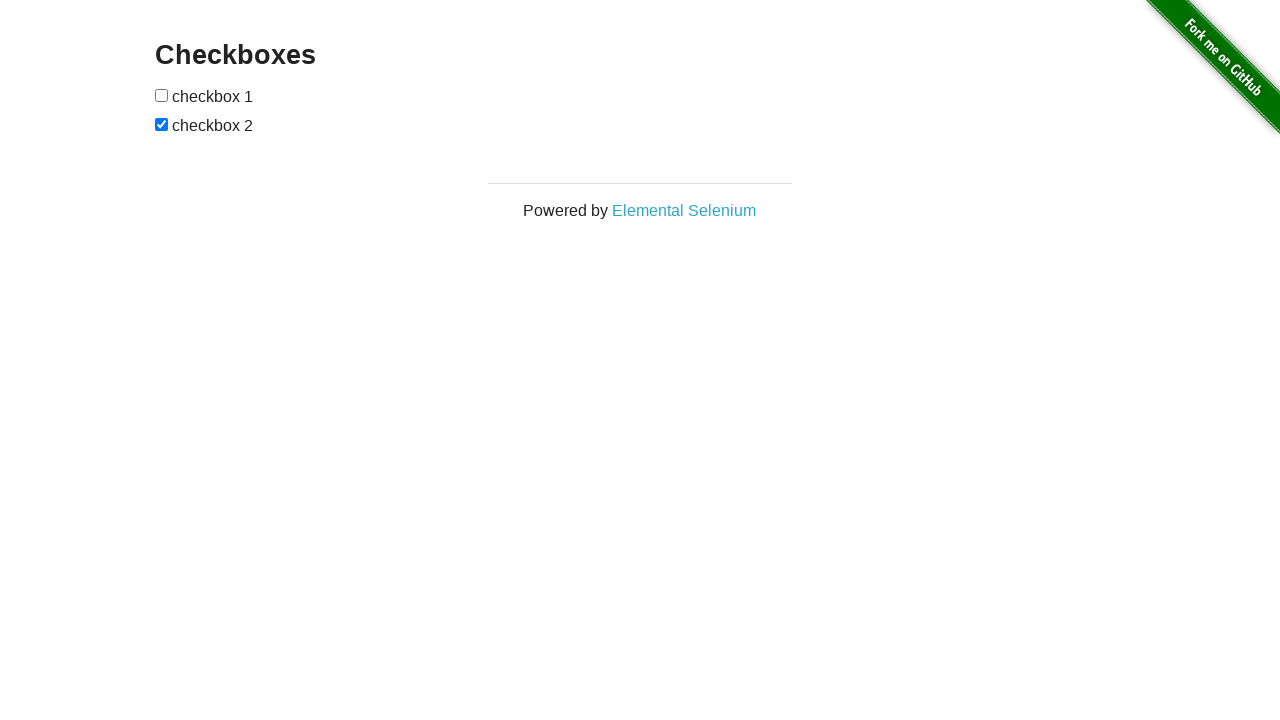

Located second checkbox element
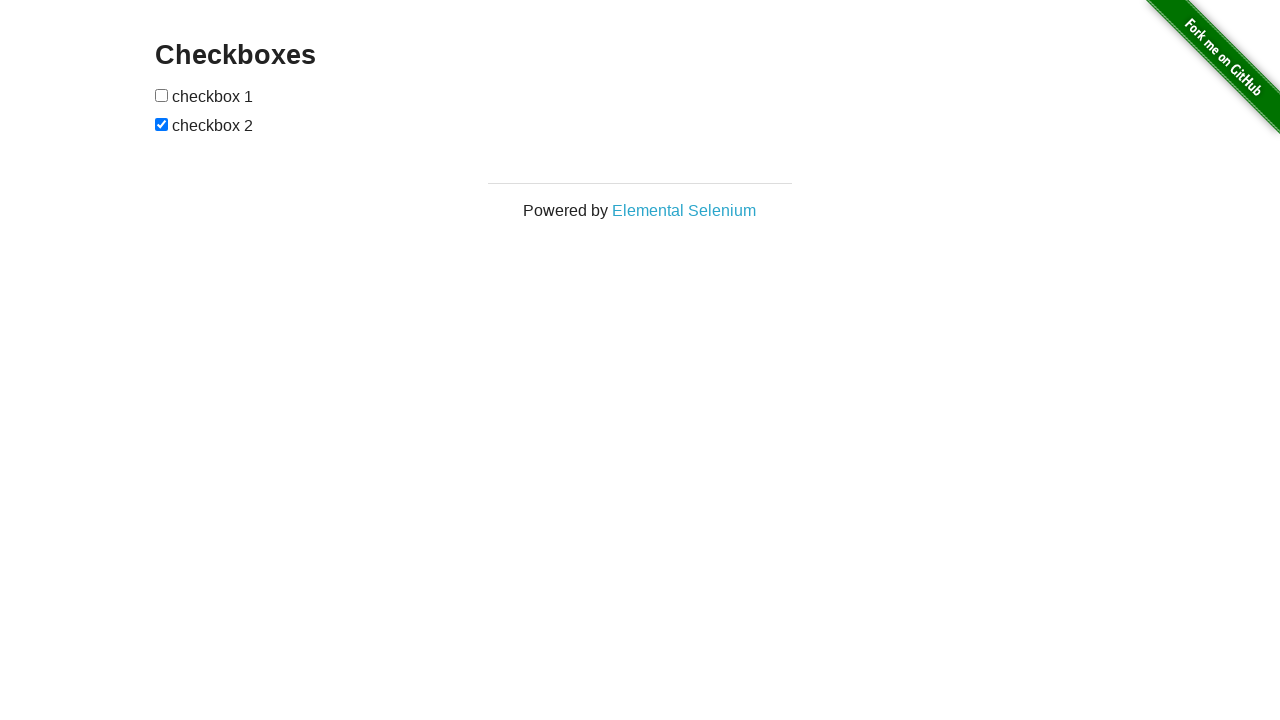

Clicked first checkbox to select it at (162, 95) on (//input[@type='checkbox'])[1]
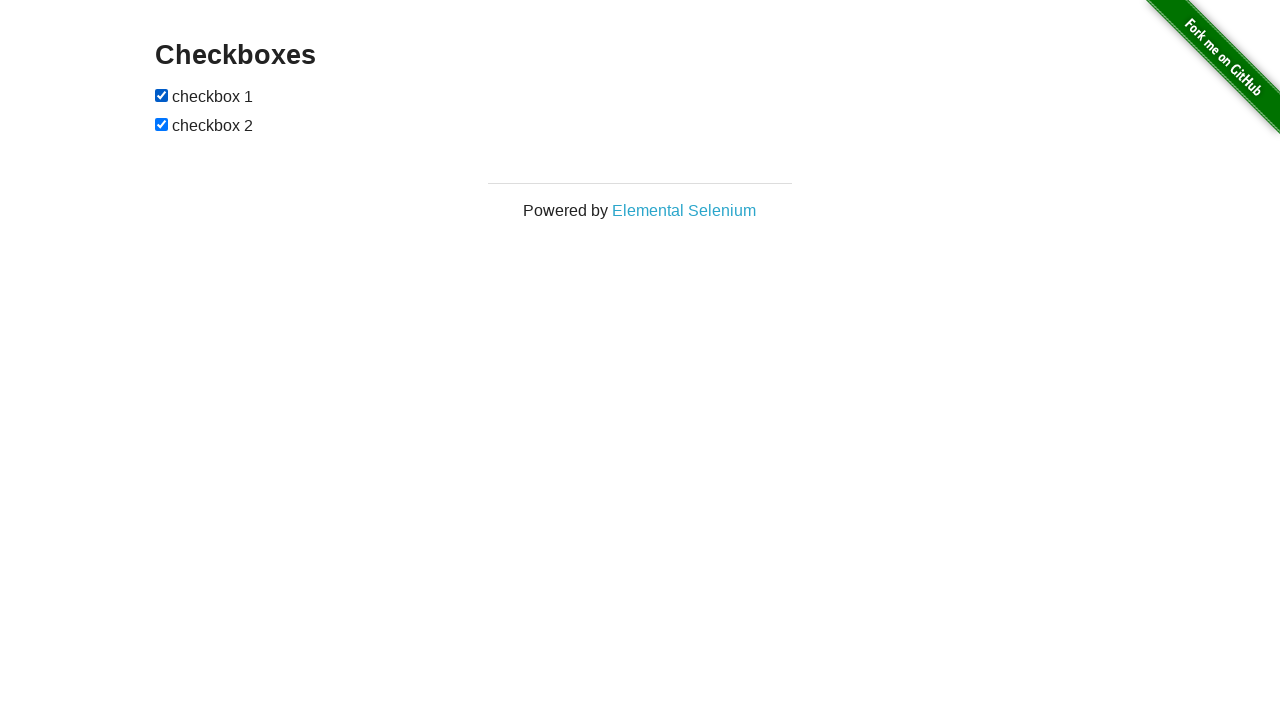

Second checkbox was already checked
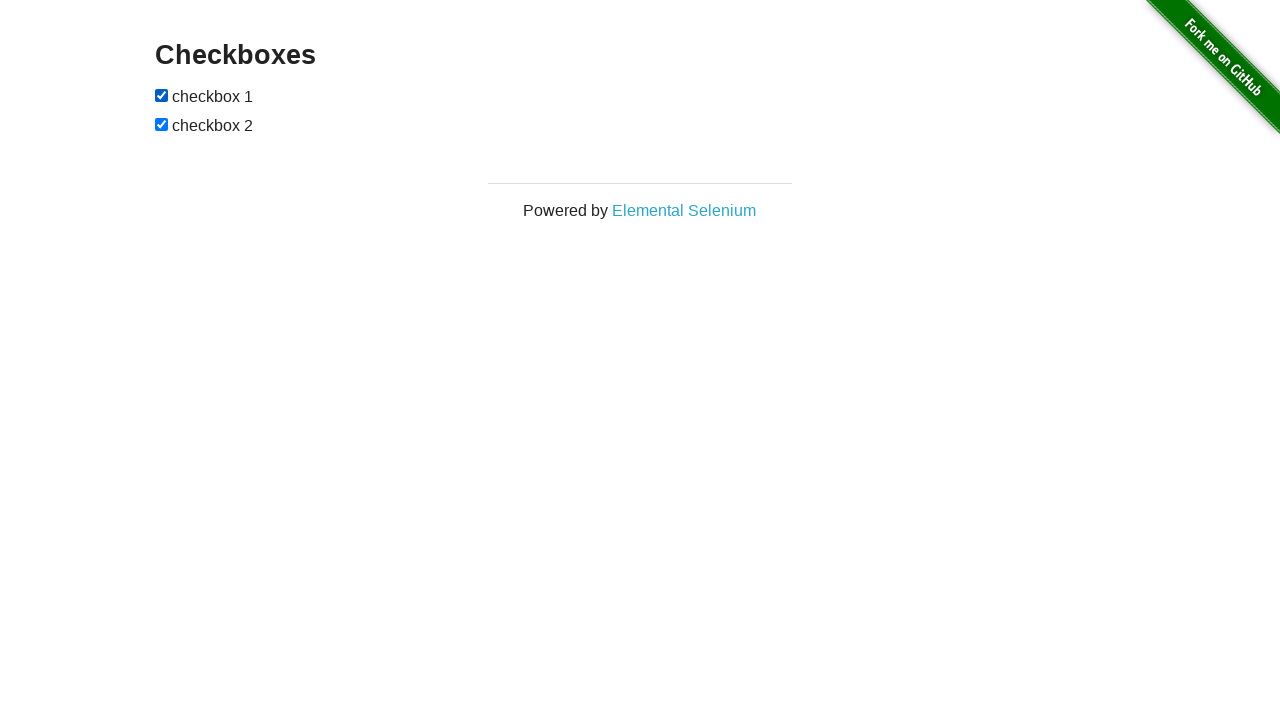

Verified first checkbox is checked
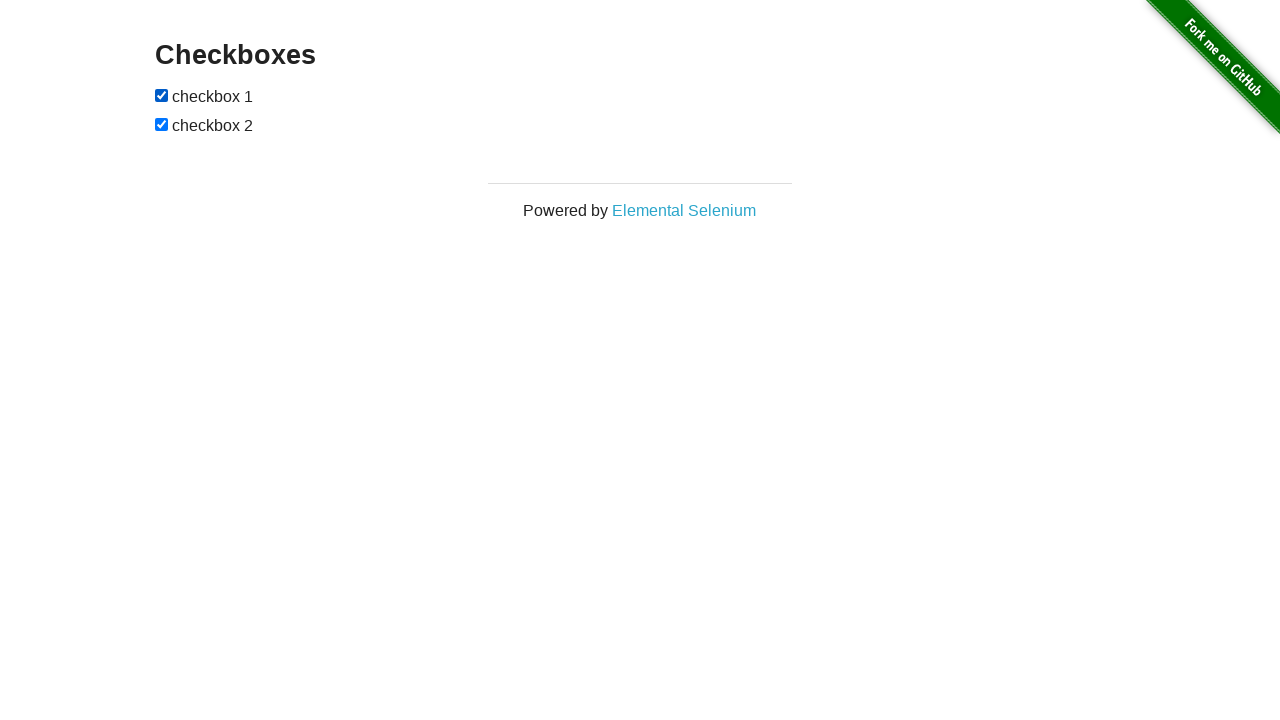

Verified second checkbox is checked
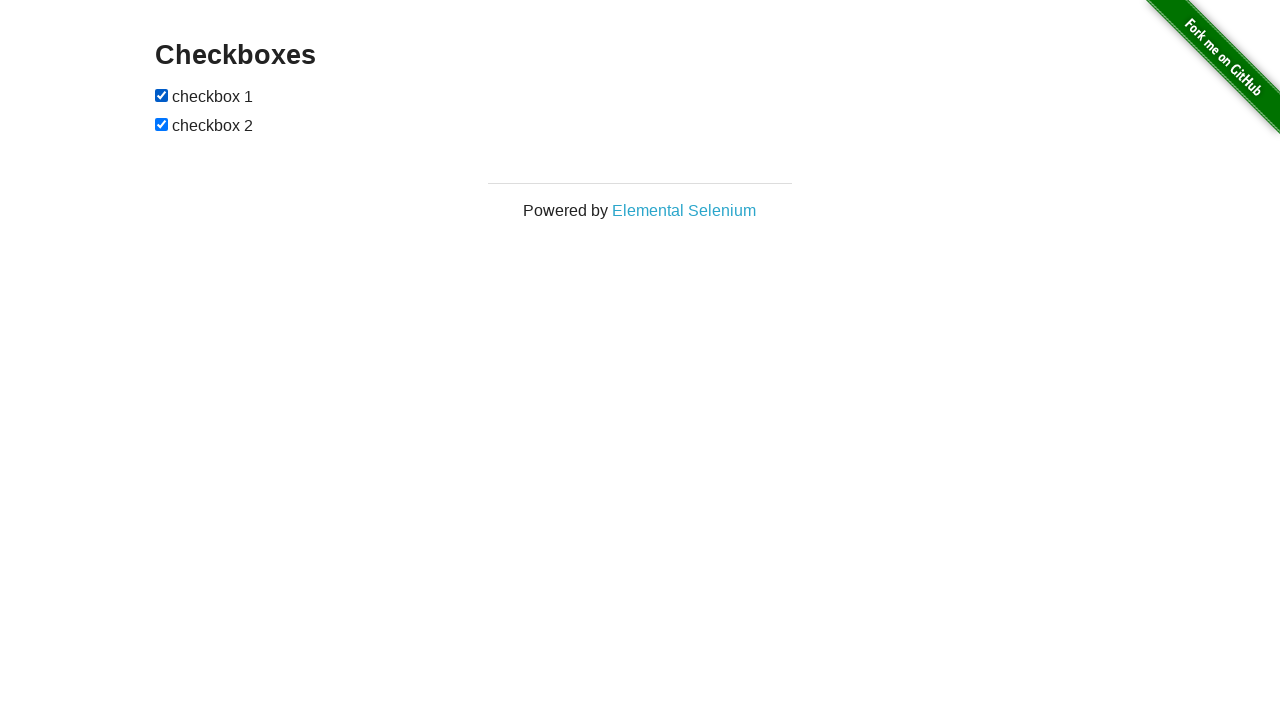

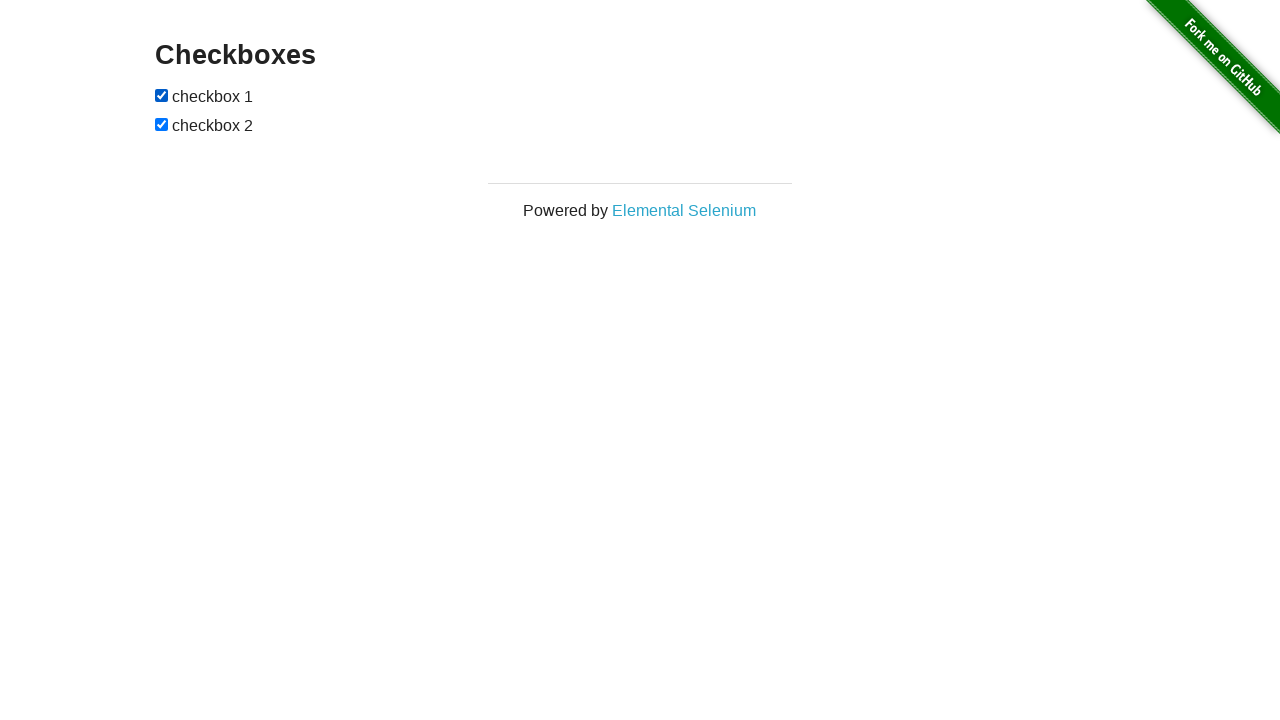